Tests the calculator's percentage functionality by entering 500 and calculating 7% of it

Starting URL: https://www.calculator.net/

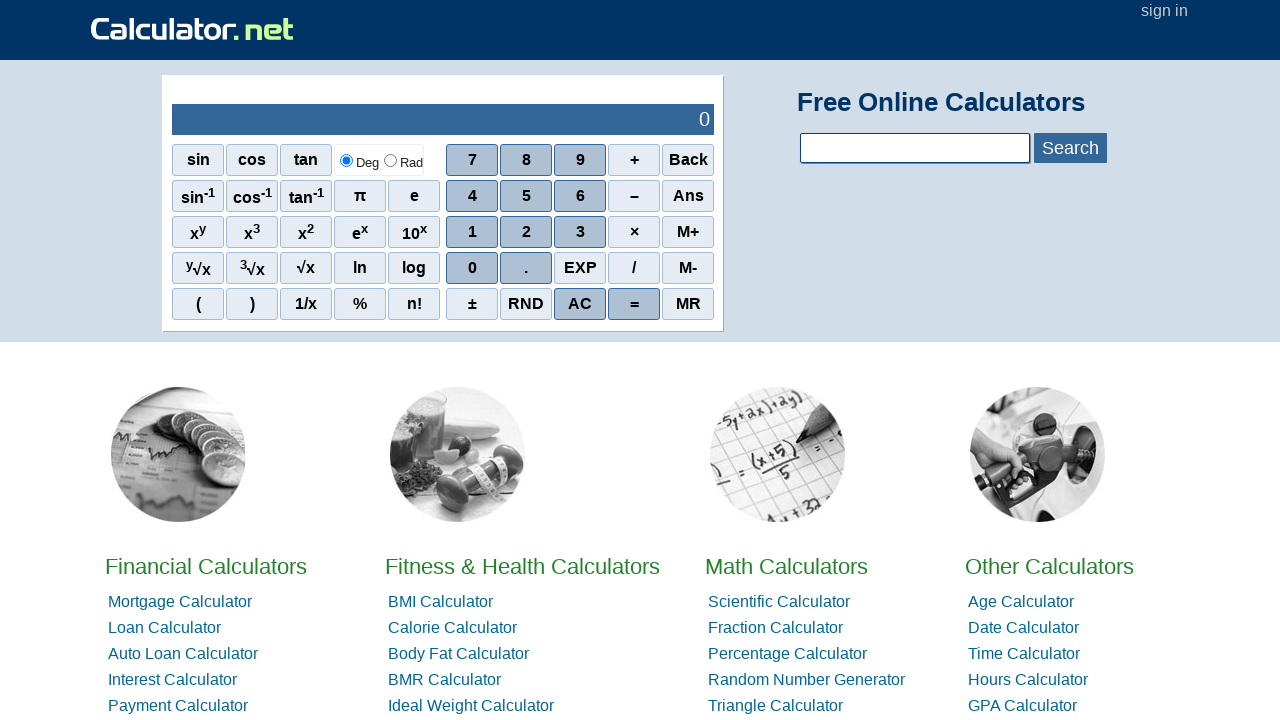

Clicked digit 5 on calculator at (526, 196) on xpath=//span[@onclick='r(5)']
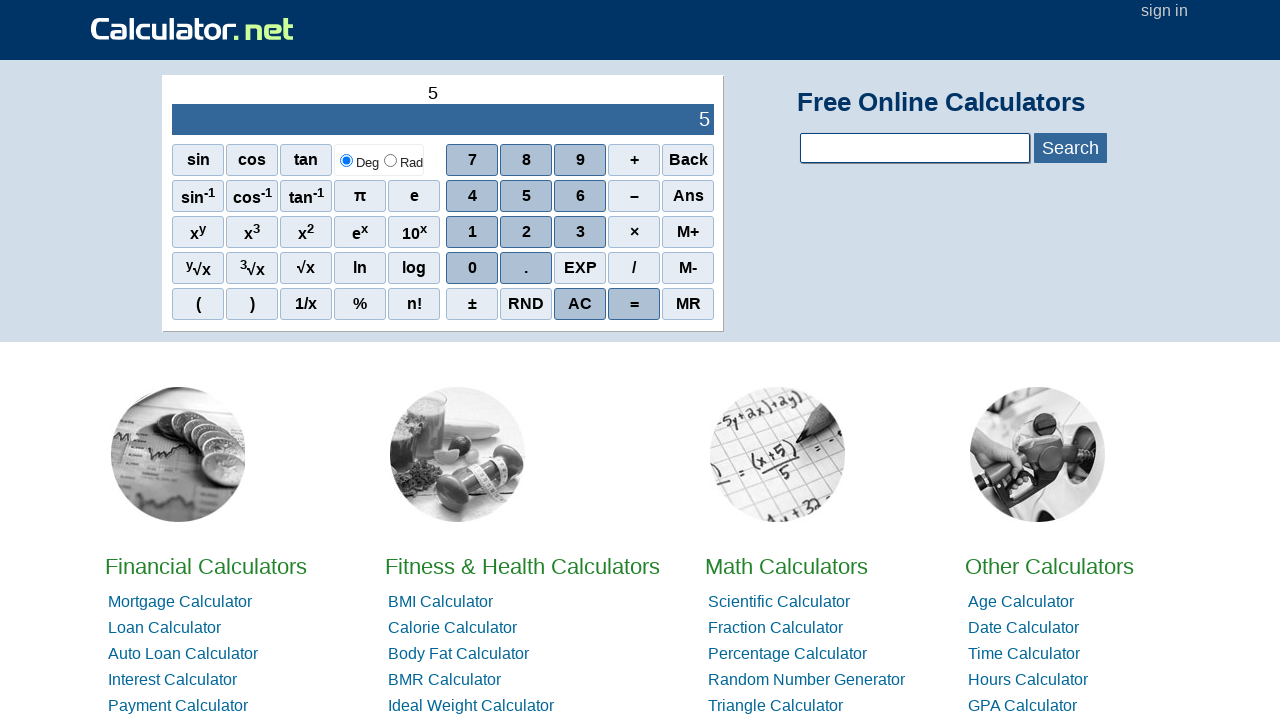

Clicked digit 0 on calculator at (472, 268) on xpath=//span[@onclick='r(0)']
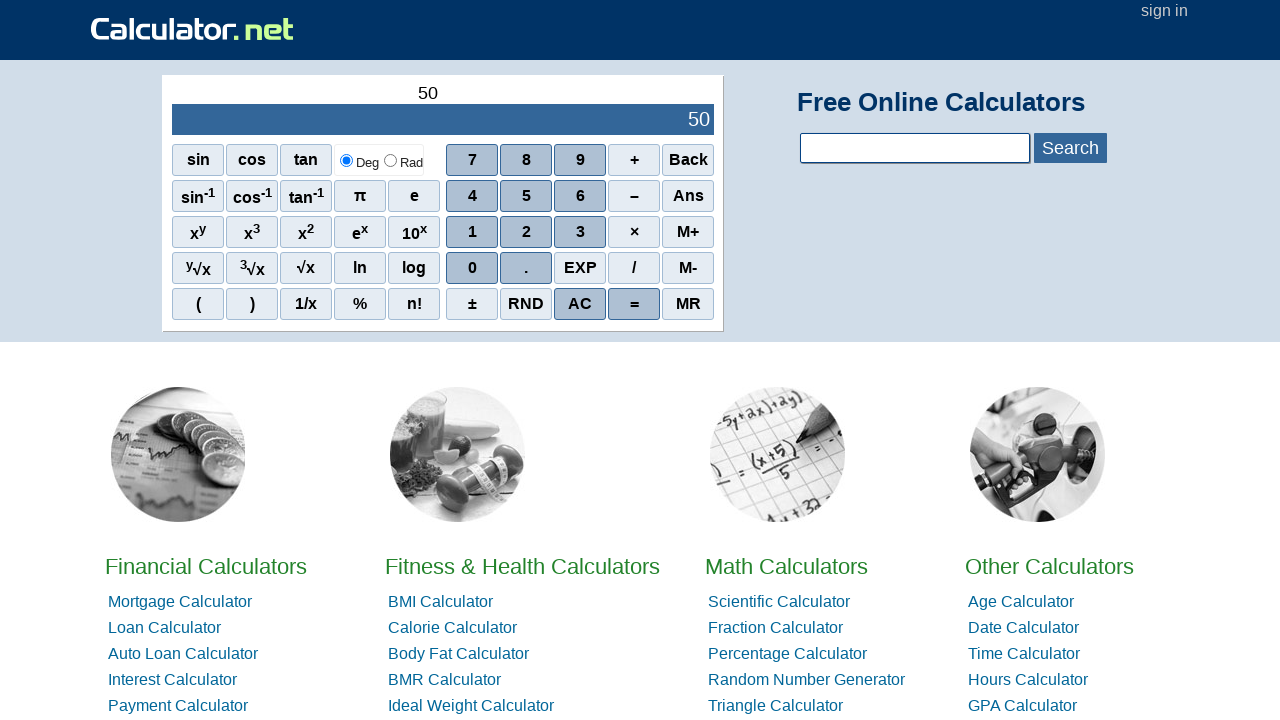

Clicked digit 0 again on calculator to enter 500 at (472, 268) on xpath=//span[@onclick='r(0)']
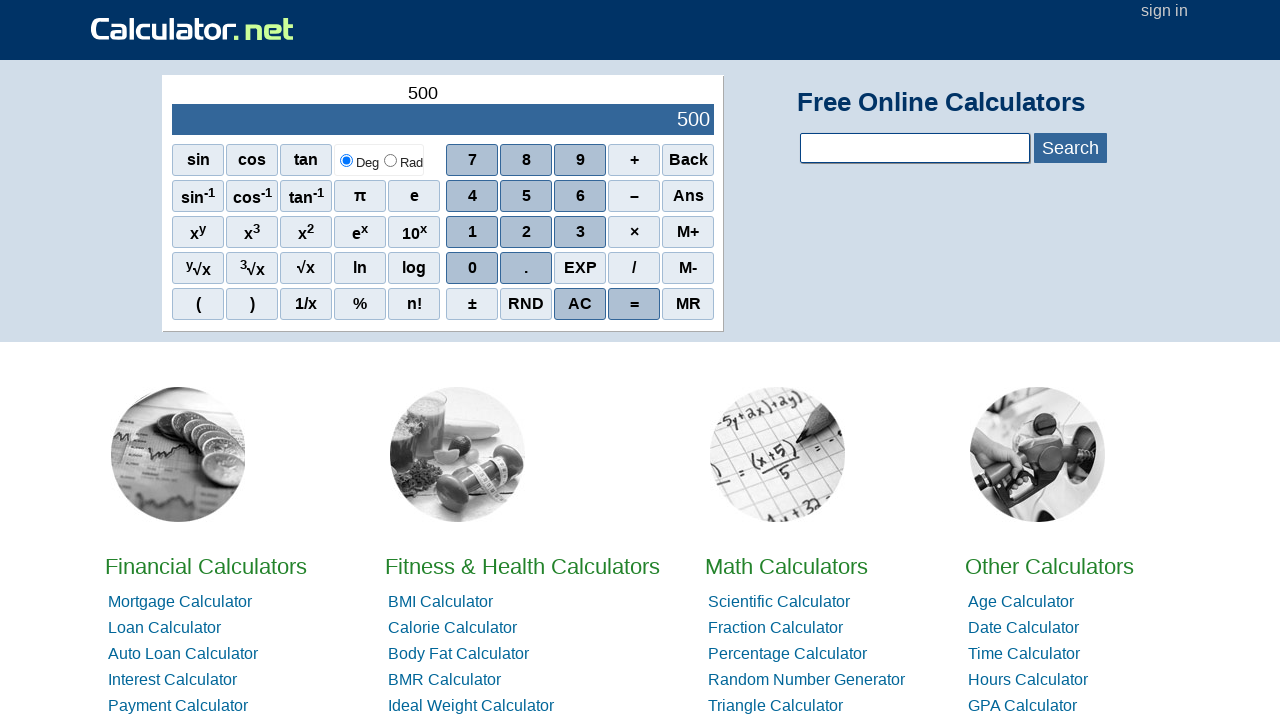

Clicked percentage button at (360, 304) on //span[@onclick="r('pc')"]
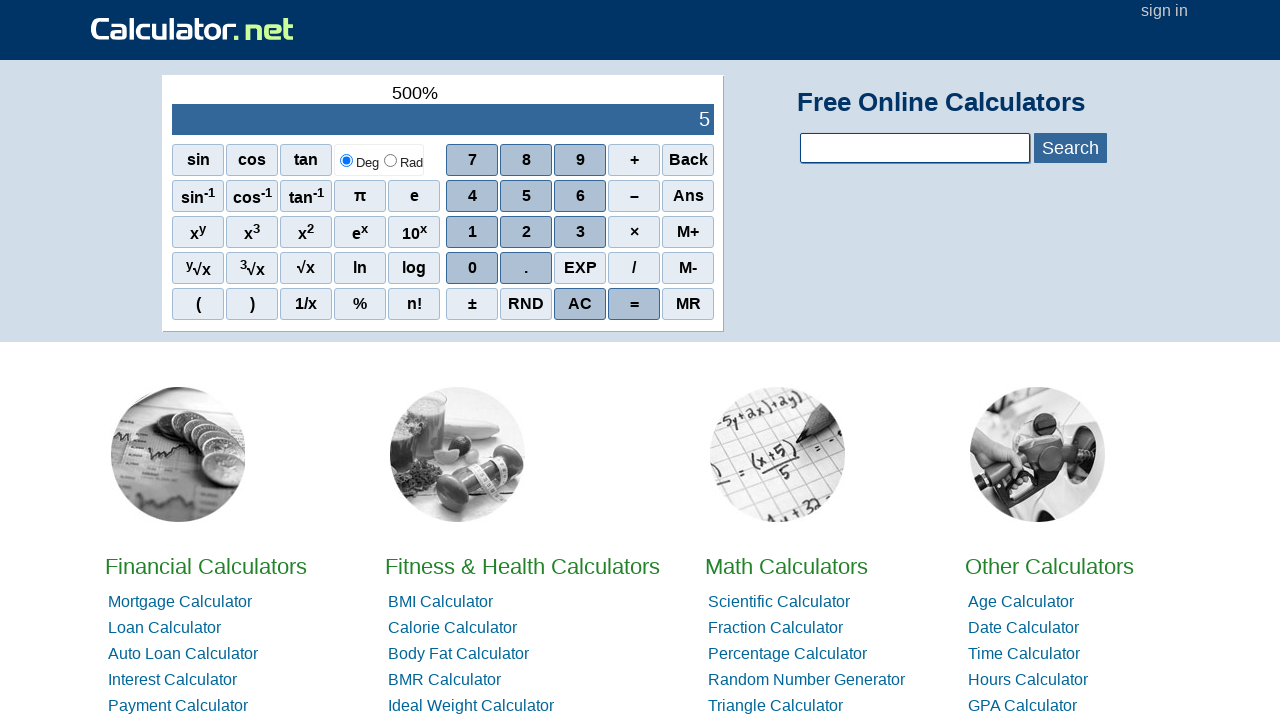

Clicked digit 7 to calculate 7% of 500 at (472, 160) on xpath=//span[@onclick='r(7)']
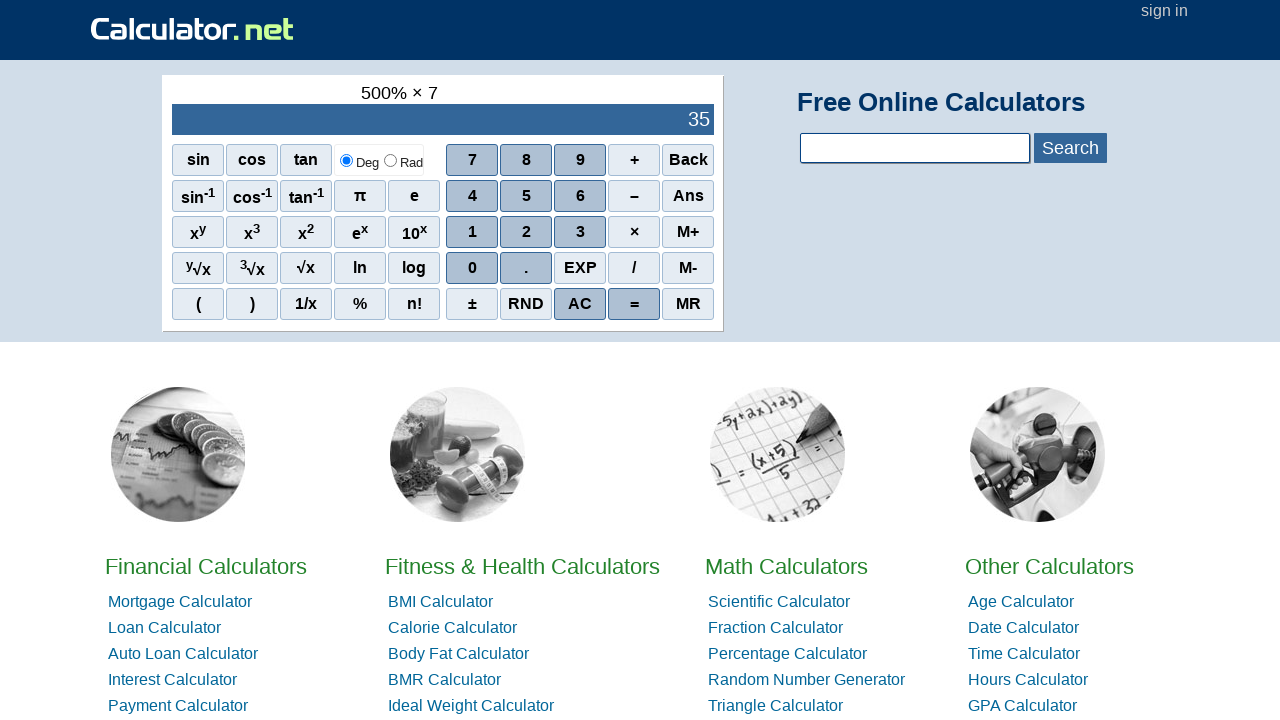

Result output appeared on calculator display
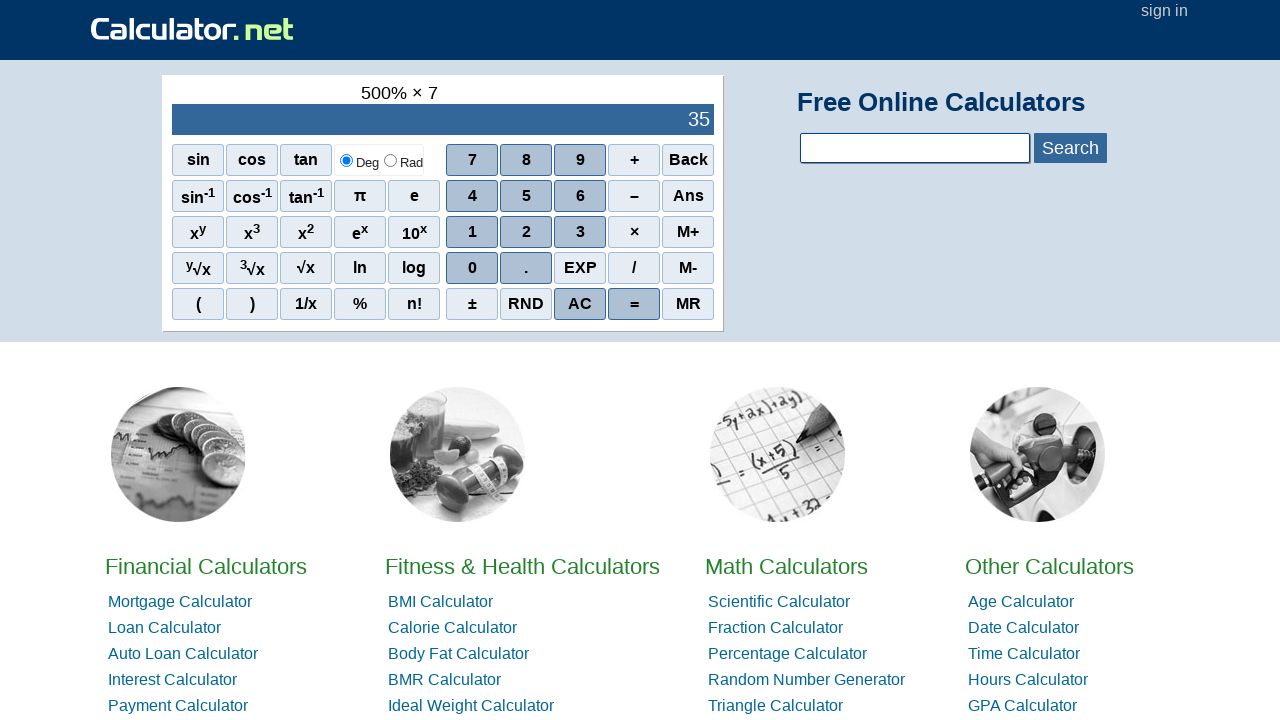

Verified that 7% of 500 equals 35
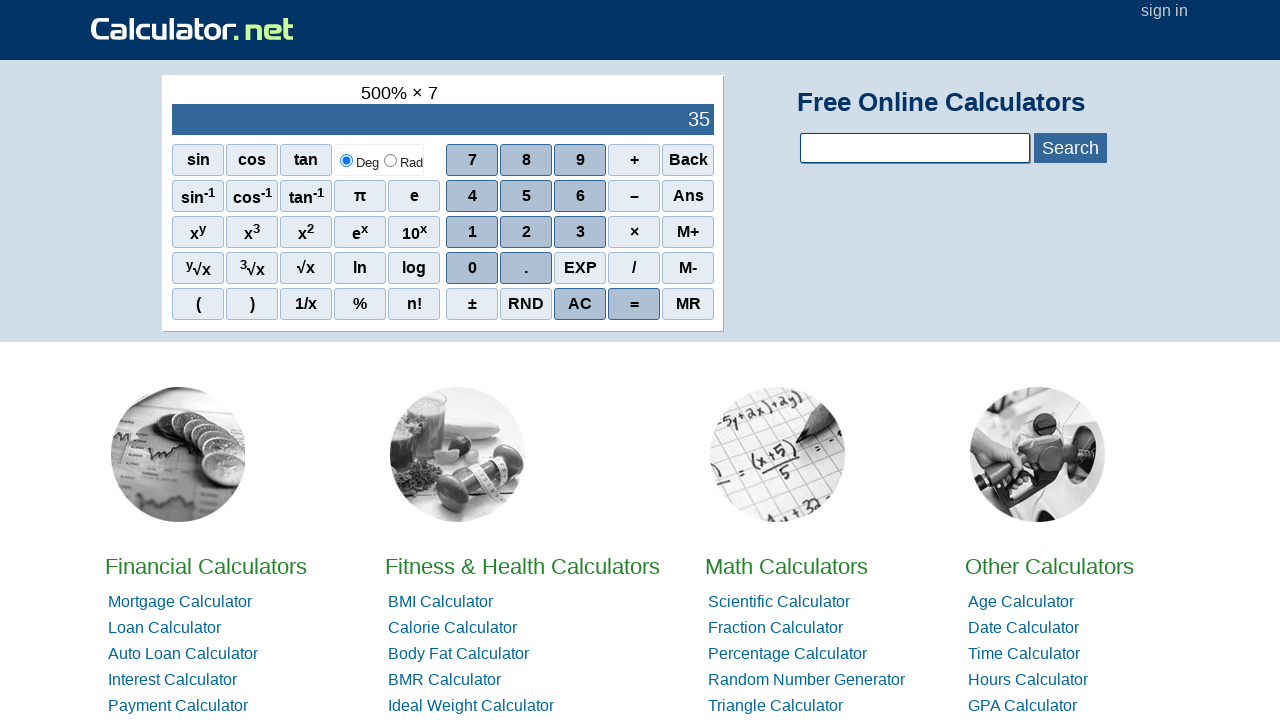

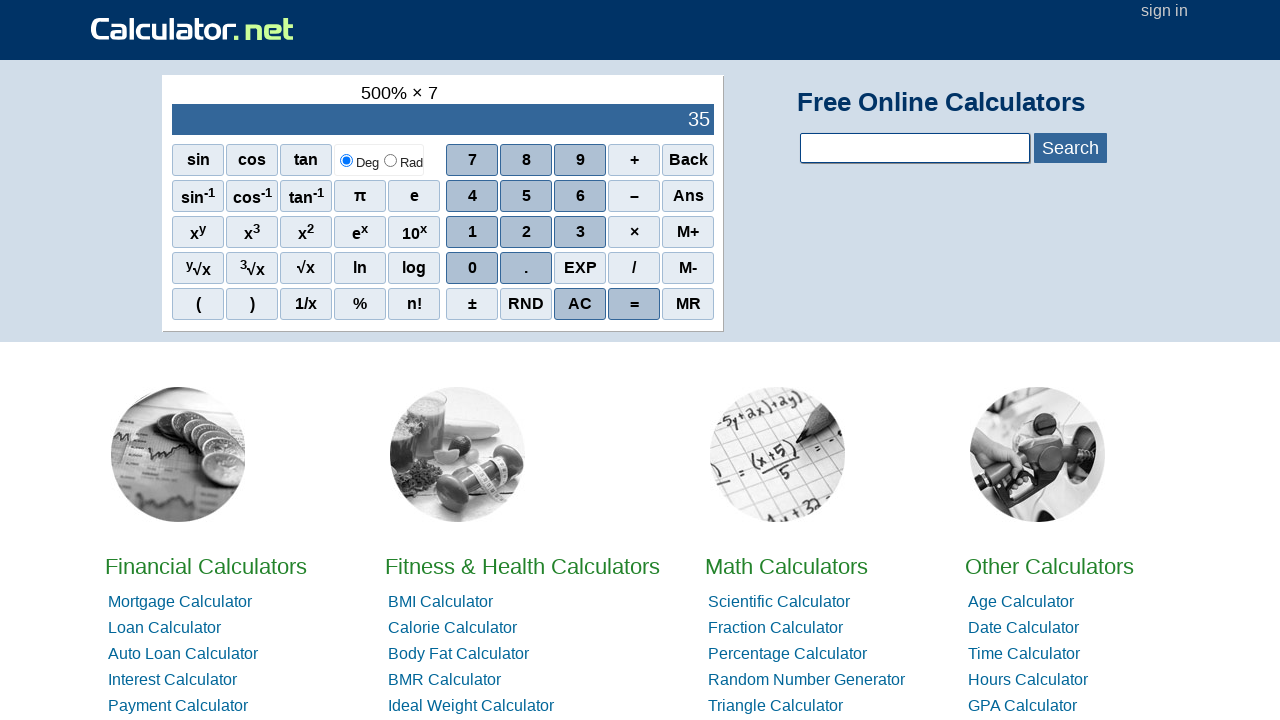